Tests accepting a JavaScript alert by clicking the alert button, verifying the alert text, and accepting it

Starting URL: https://testcenter.techproeducation.com/index.php?page=javascript-alerts

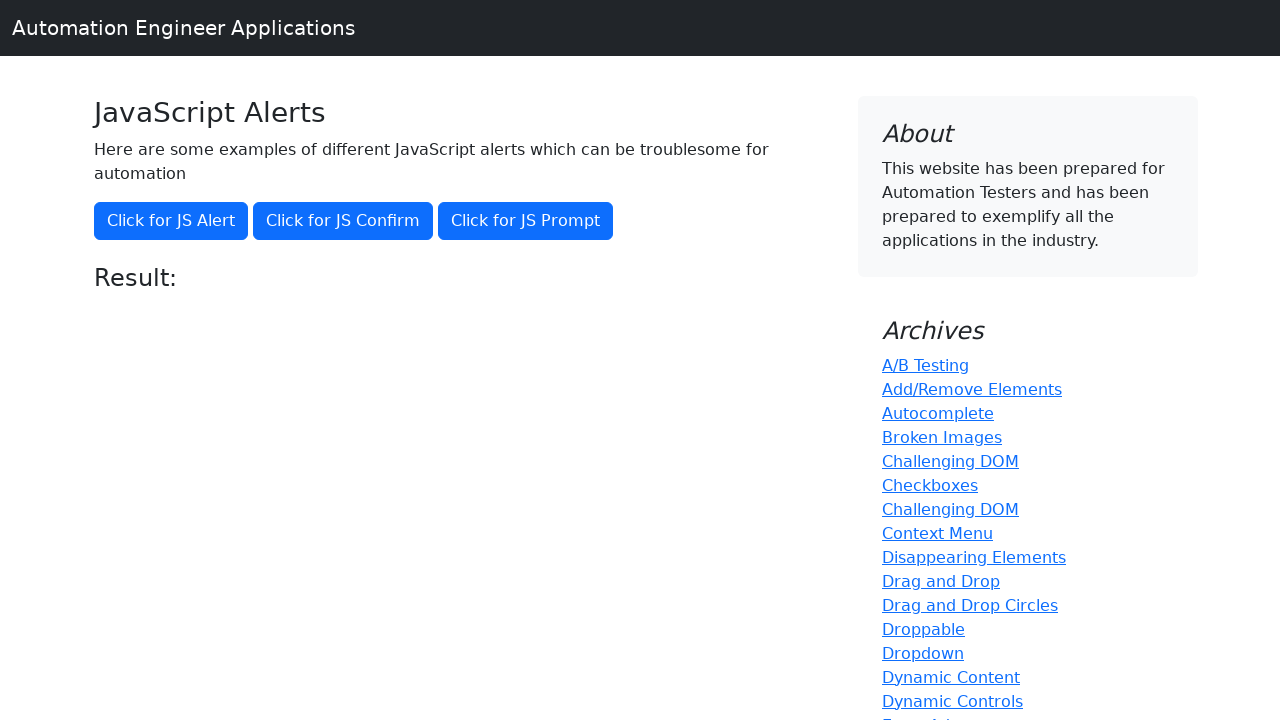

Clicked button to trigger JavaScript alert at (171, 221) on xpath=//button[@onclick='jsAlert()']
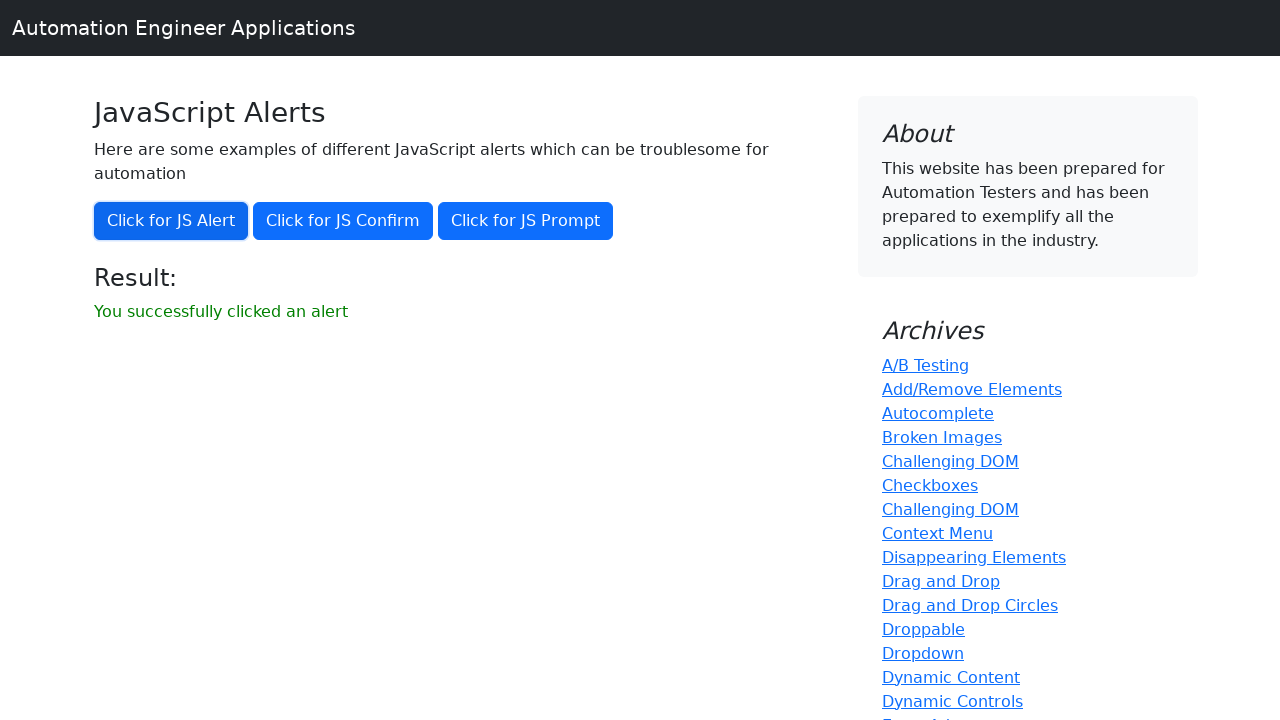

Set up dialog handler to accept alert
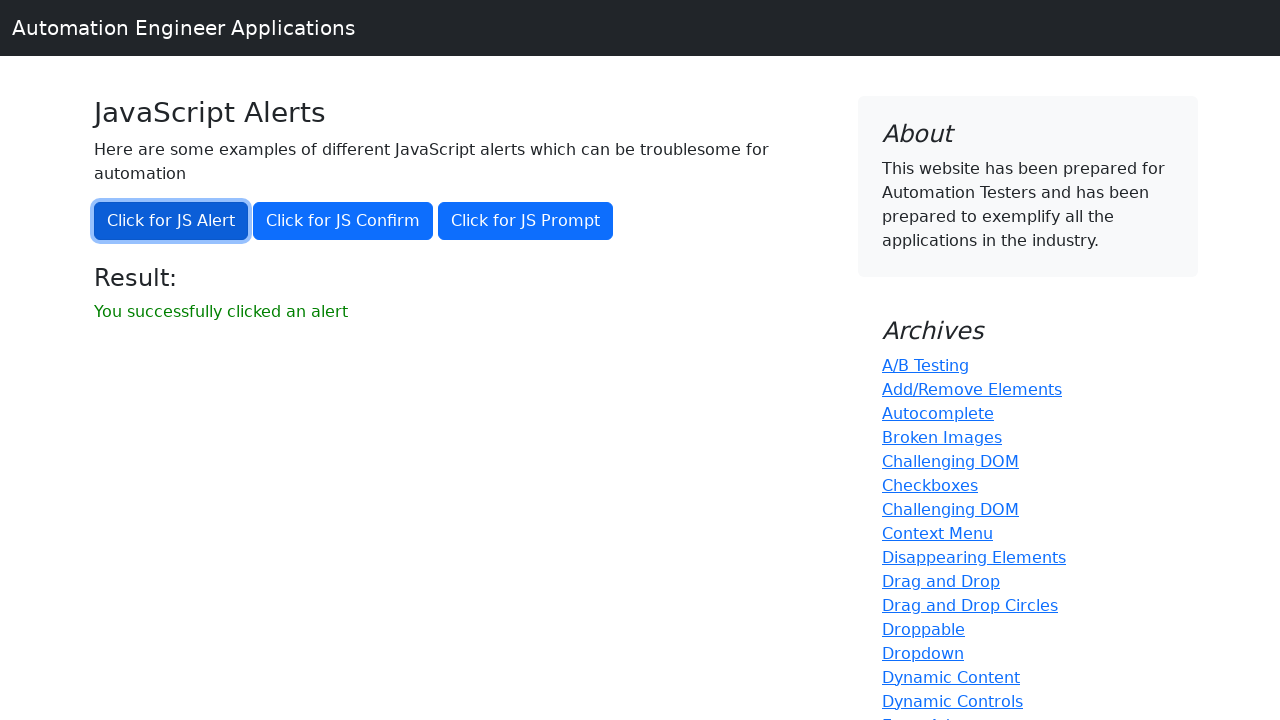

Verified success message 'You successfully clicked an alert' is displayed
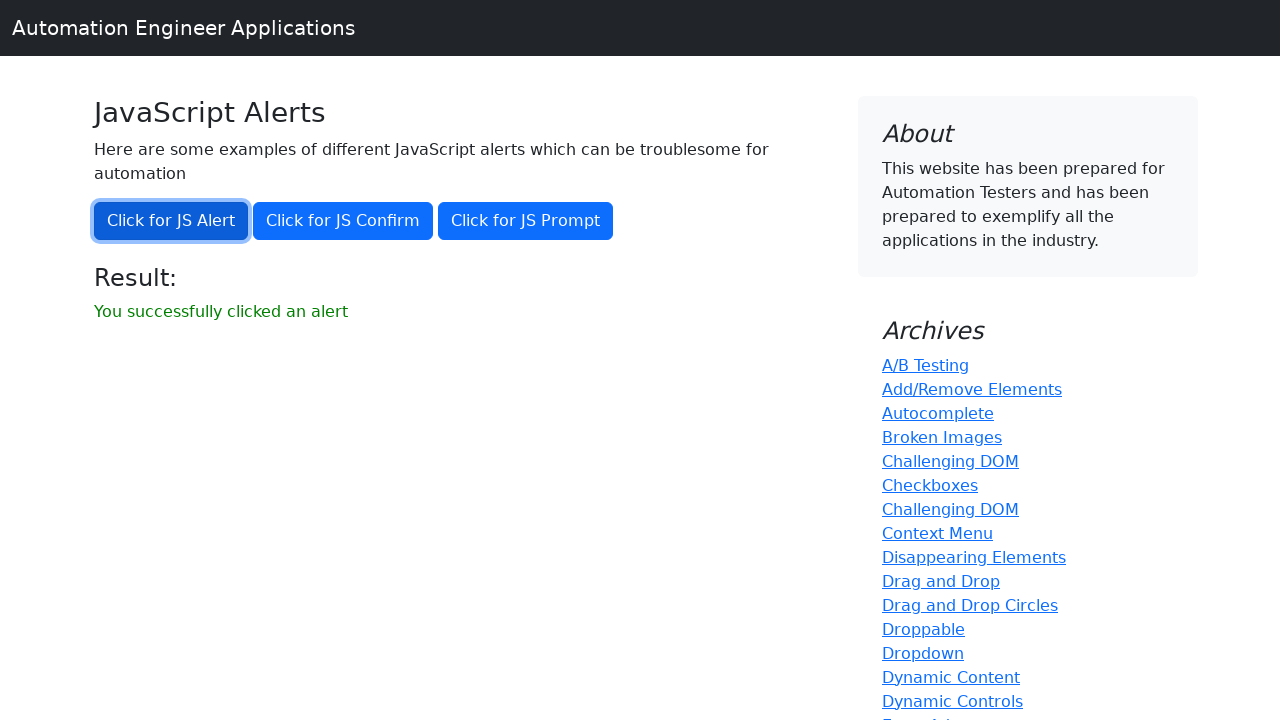

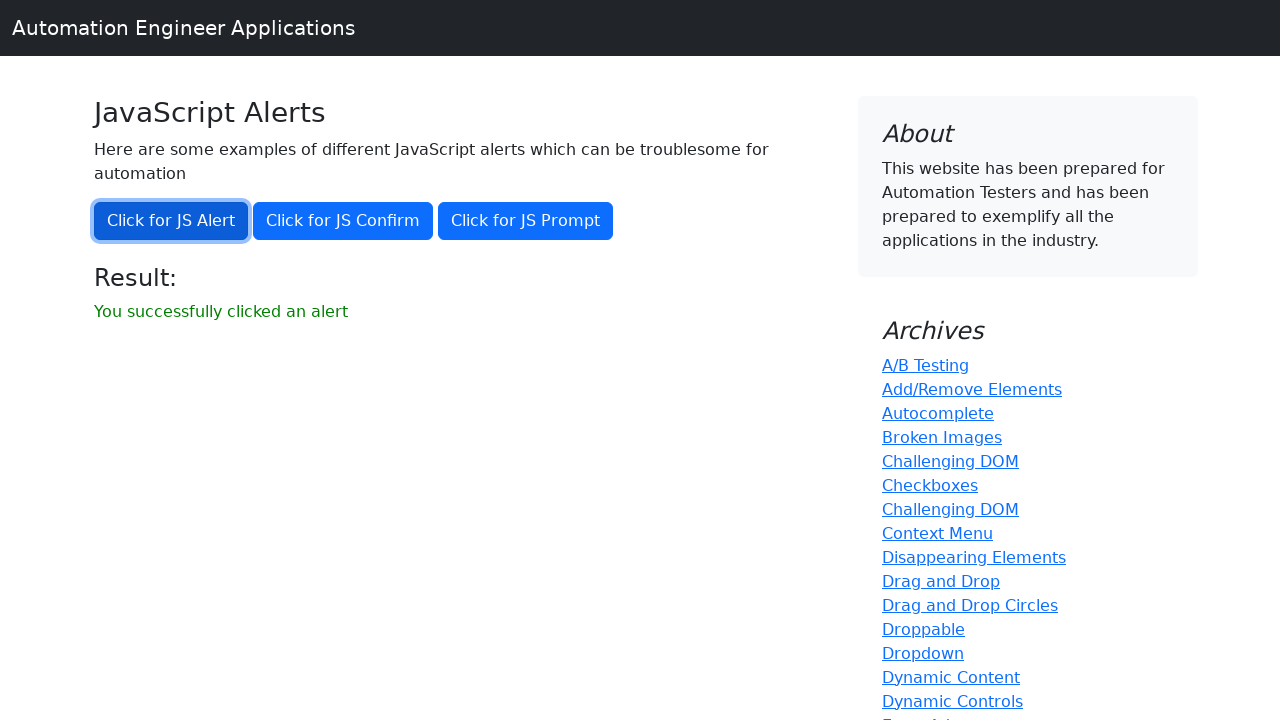